Navigates to WiseQuarter homepage and verifies the page loads by checking the title

Starting URL: https://www.wisequarter.com

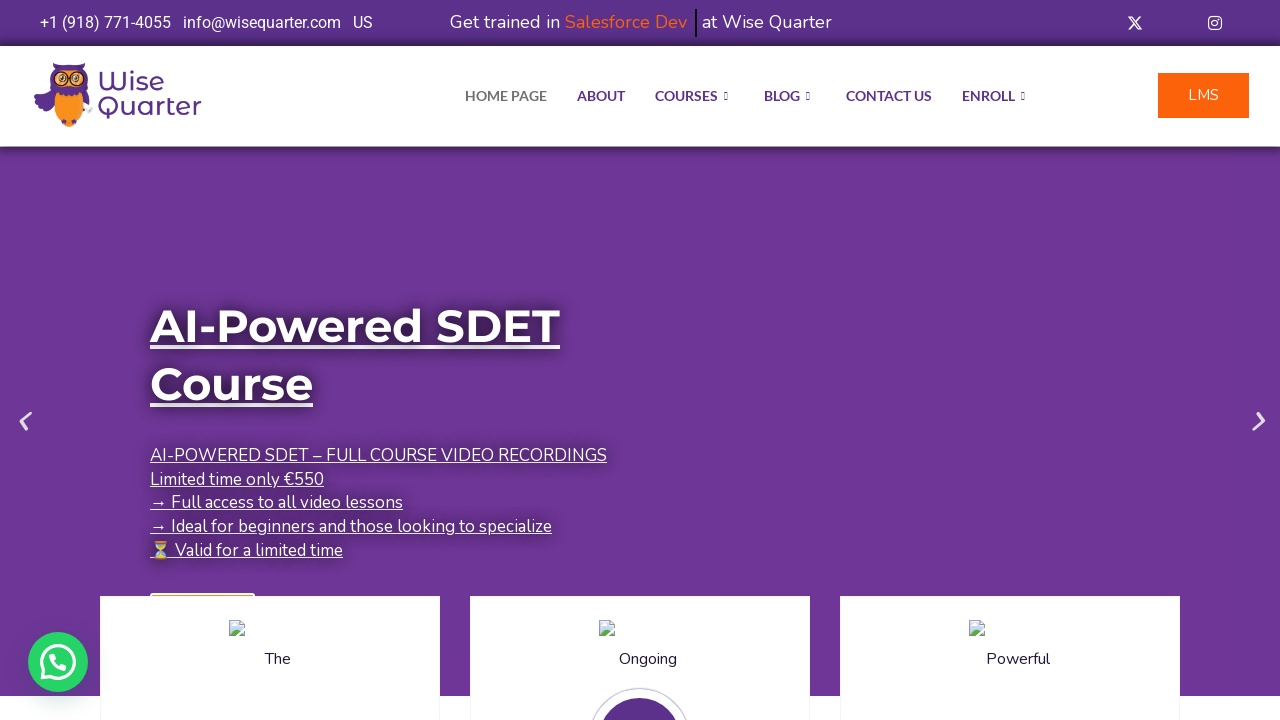

Waited for page to reach domcontentloaded state
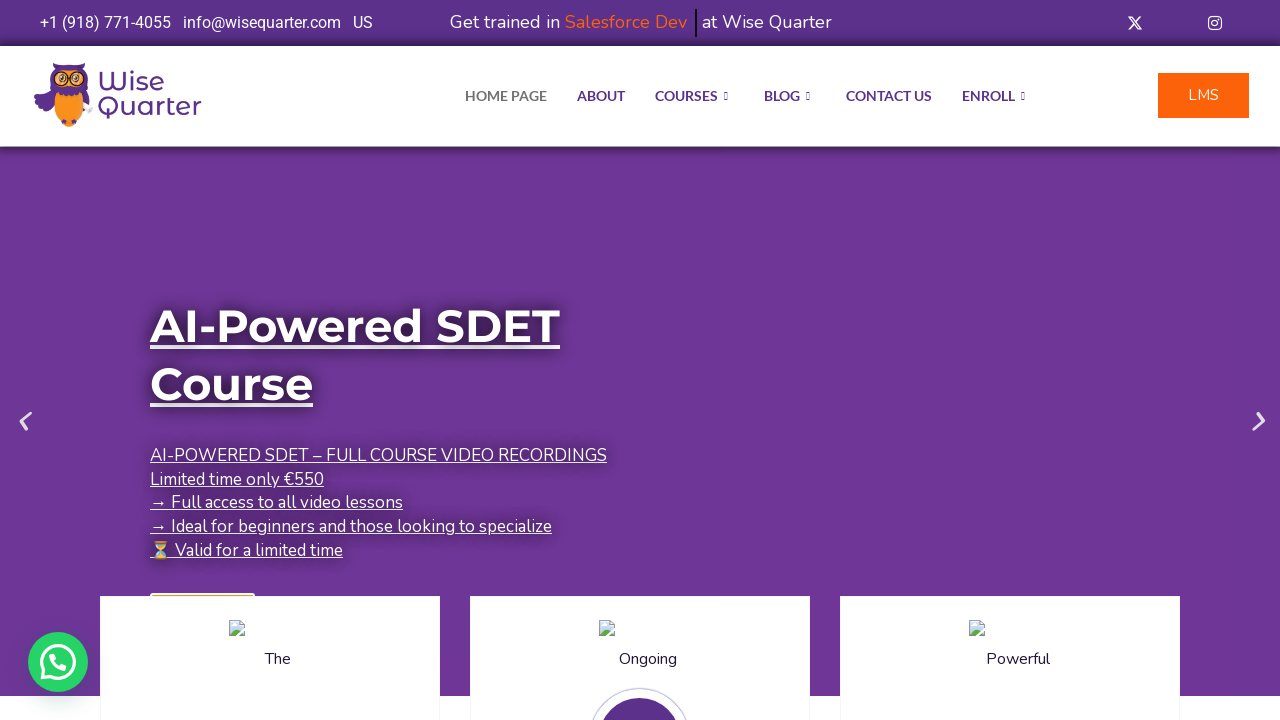

Verified WiseQuarter homepage title exists
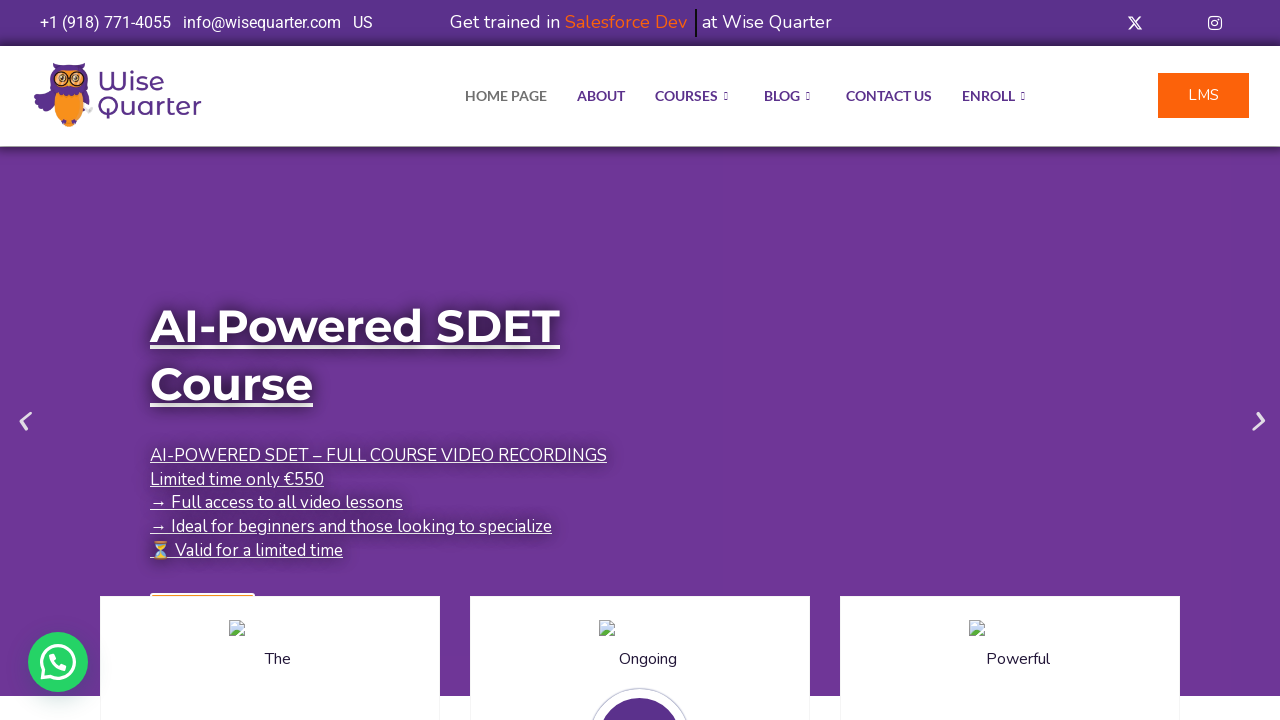

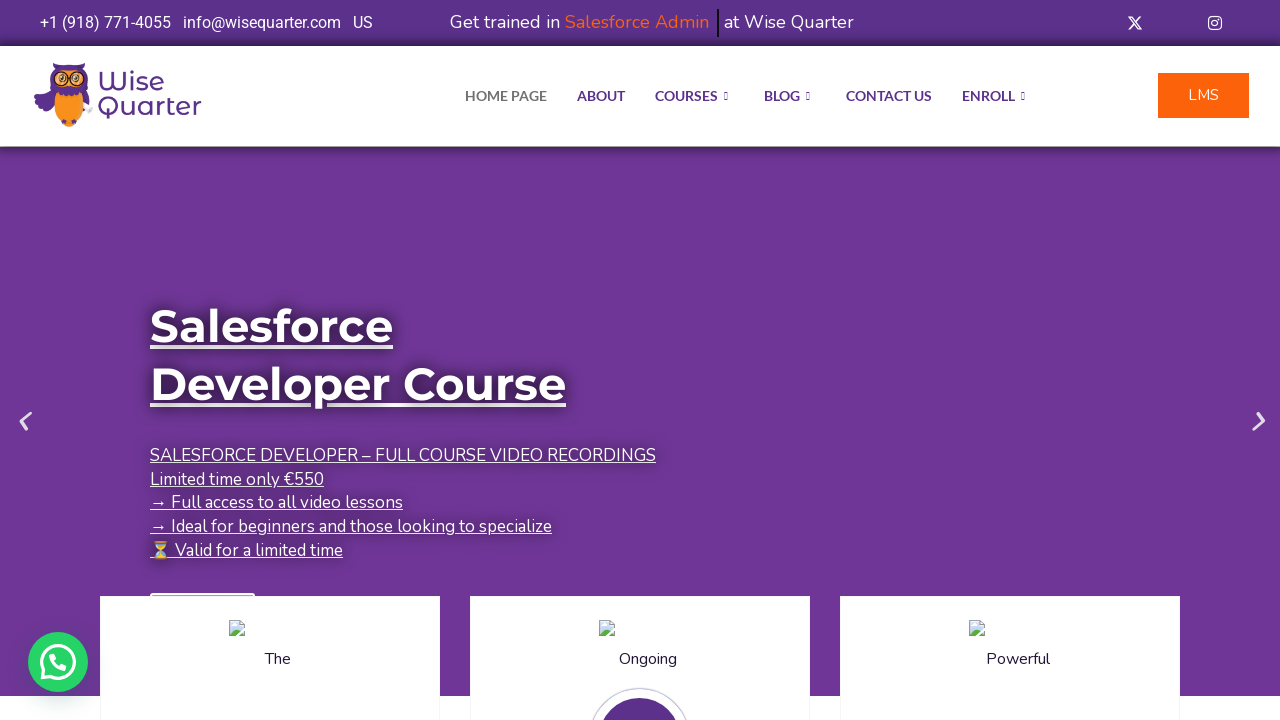